Tests keyboard actions on a text comparison tool by entering text in the first field, selecting all, copying, tabbing to the next field, and pasting the content

Starting URL: https://text-compare.com/

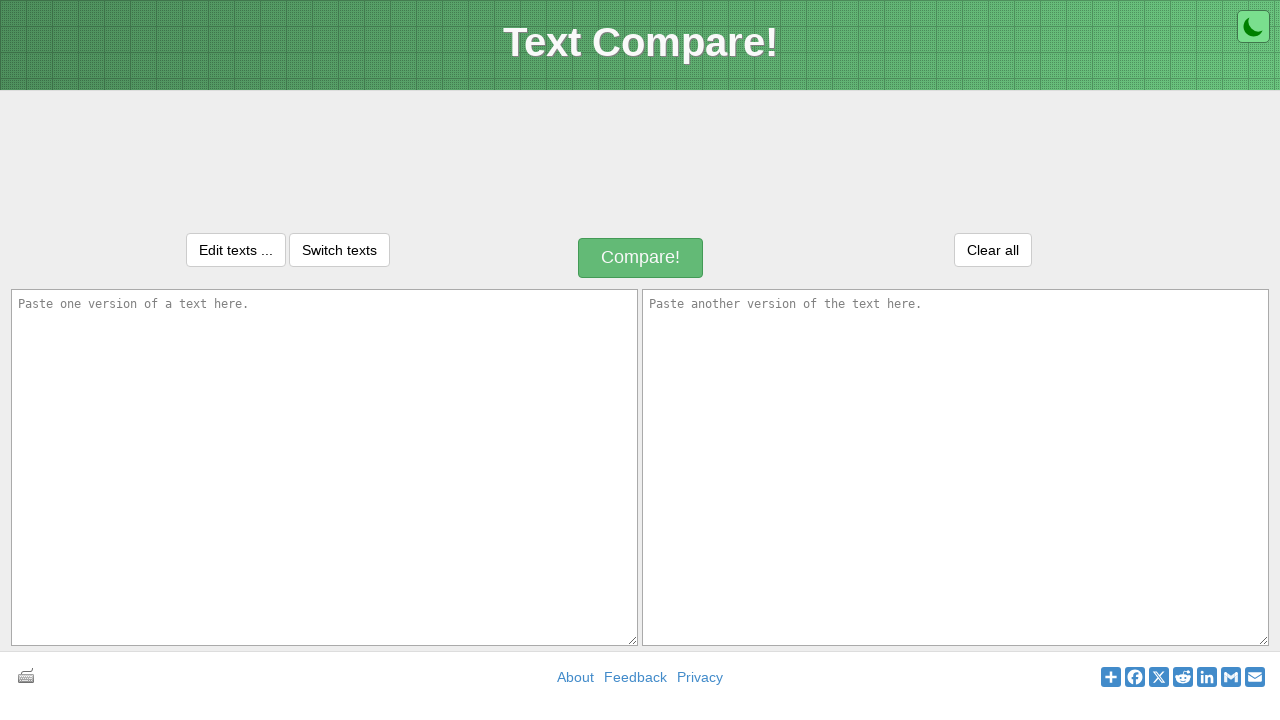

Entered text 'Hello! How are you?' in the first textarea field on textarea[name='text1']
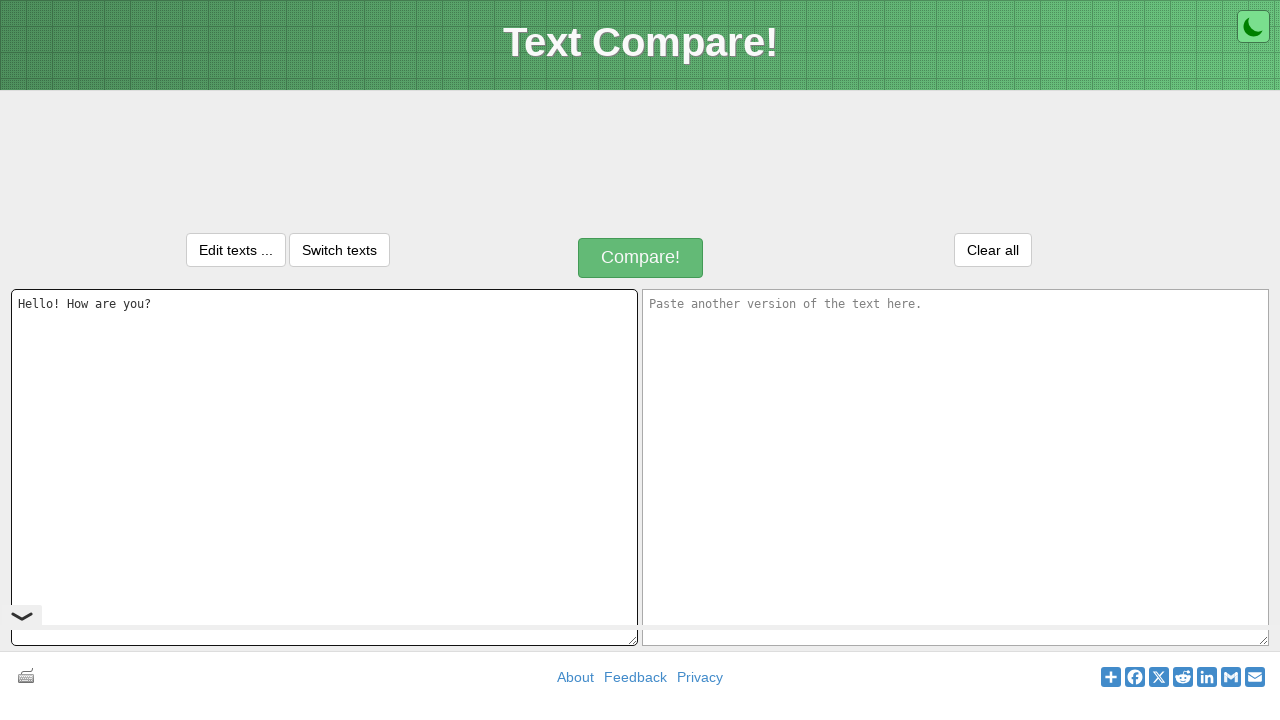

Selected all text using Ctrl+A keyboard shortcut
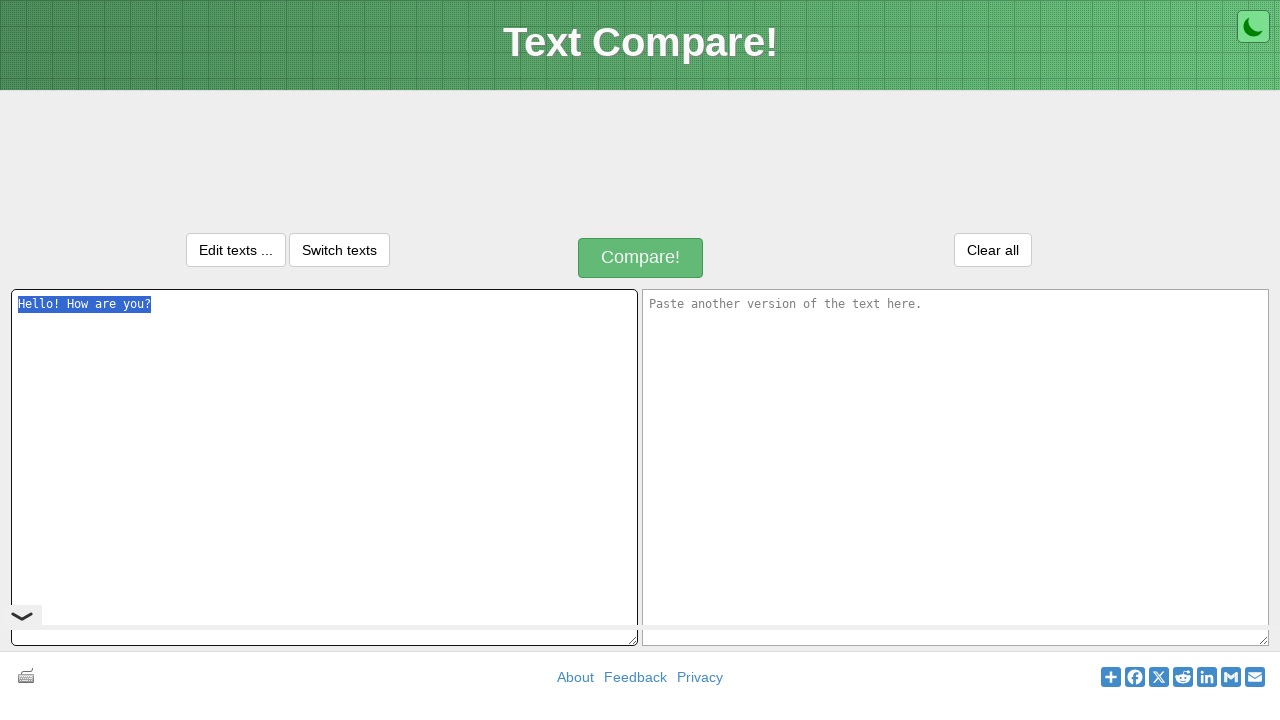

Copied selected text using Ctrl+C keyboard shortcut
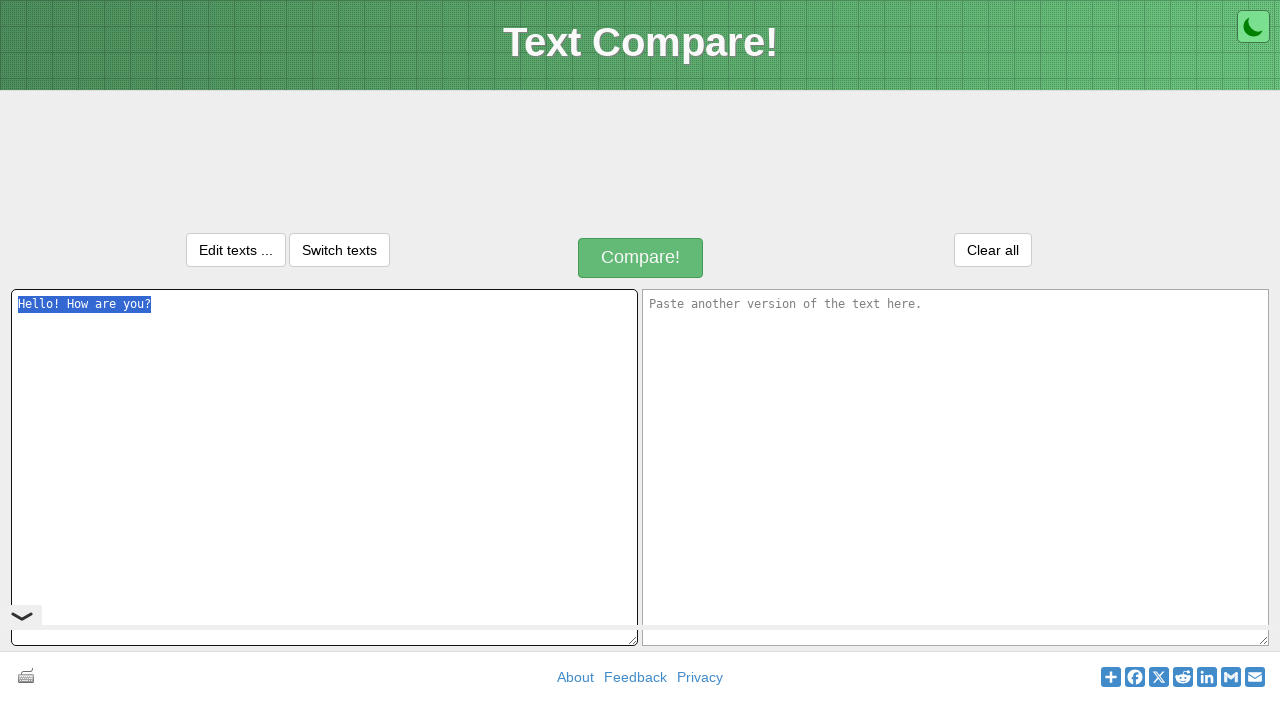

Tabbed to the next field
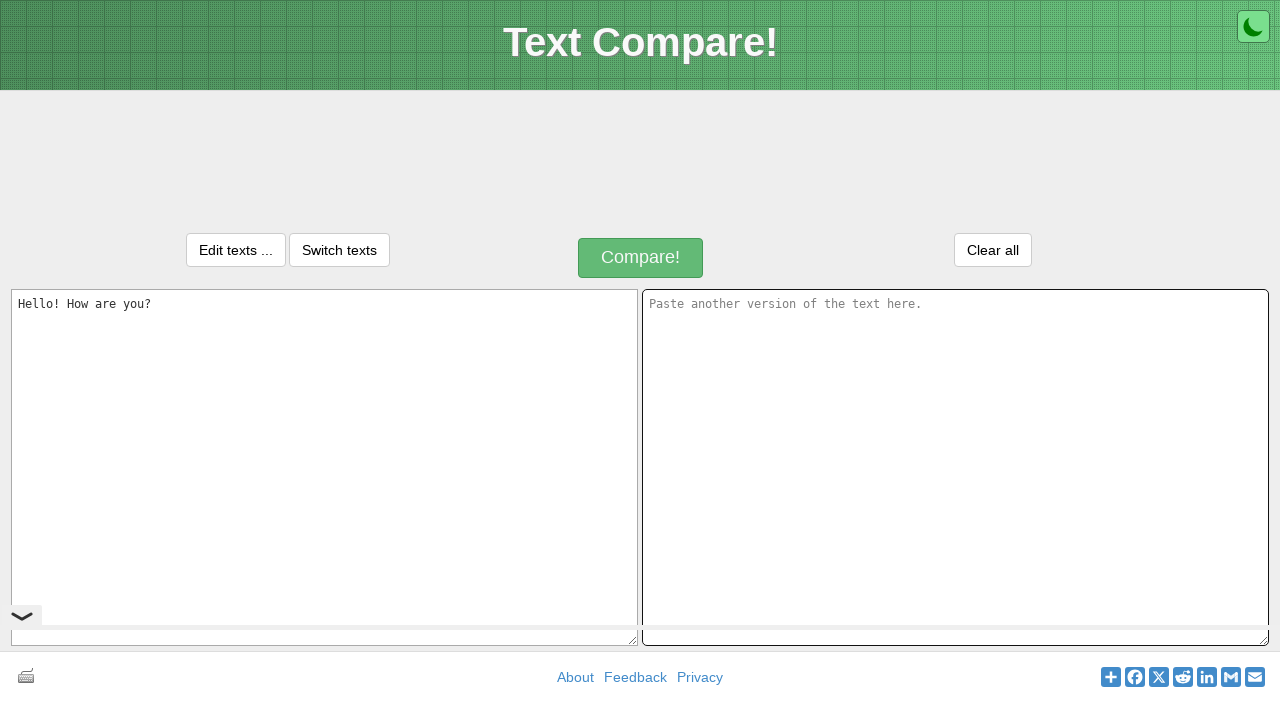

Pasted text into the second field using Ctrl+V keyboard shortcut
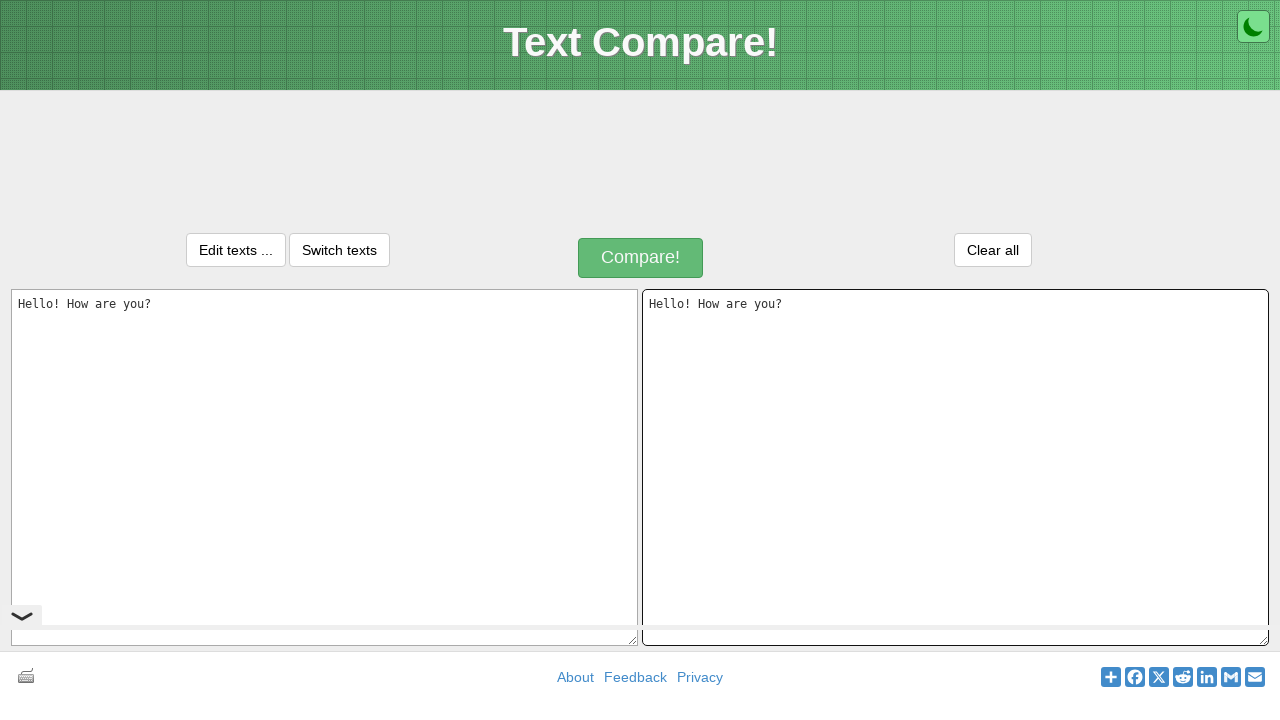

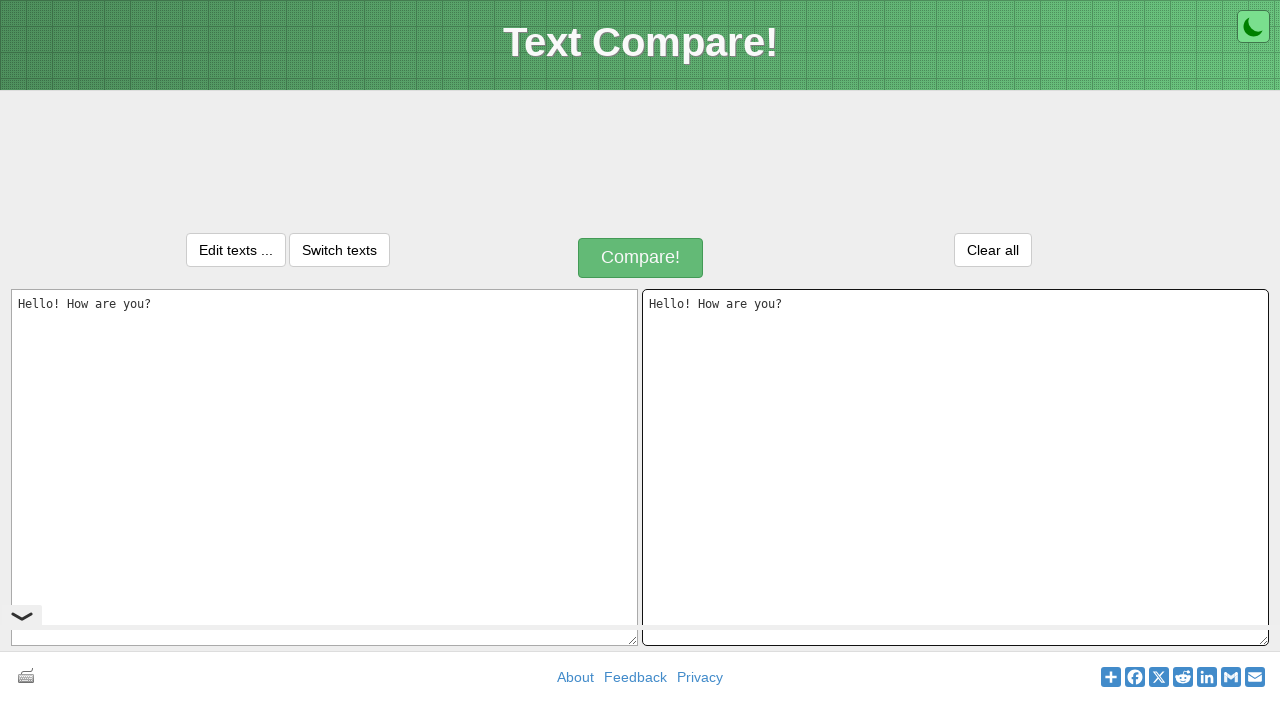